Navigates to the Mindfactory product page for AMD Ryzen 5600X and waits for the price container to load

Starting URL: https://www.mindfactory.de/product_info.php/AMD-Ryzen-5-5600X-6x-3-70GHz-So-AM4-BOX_1380726.html

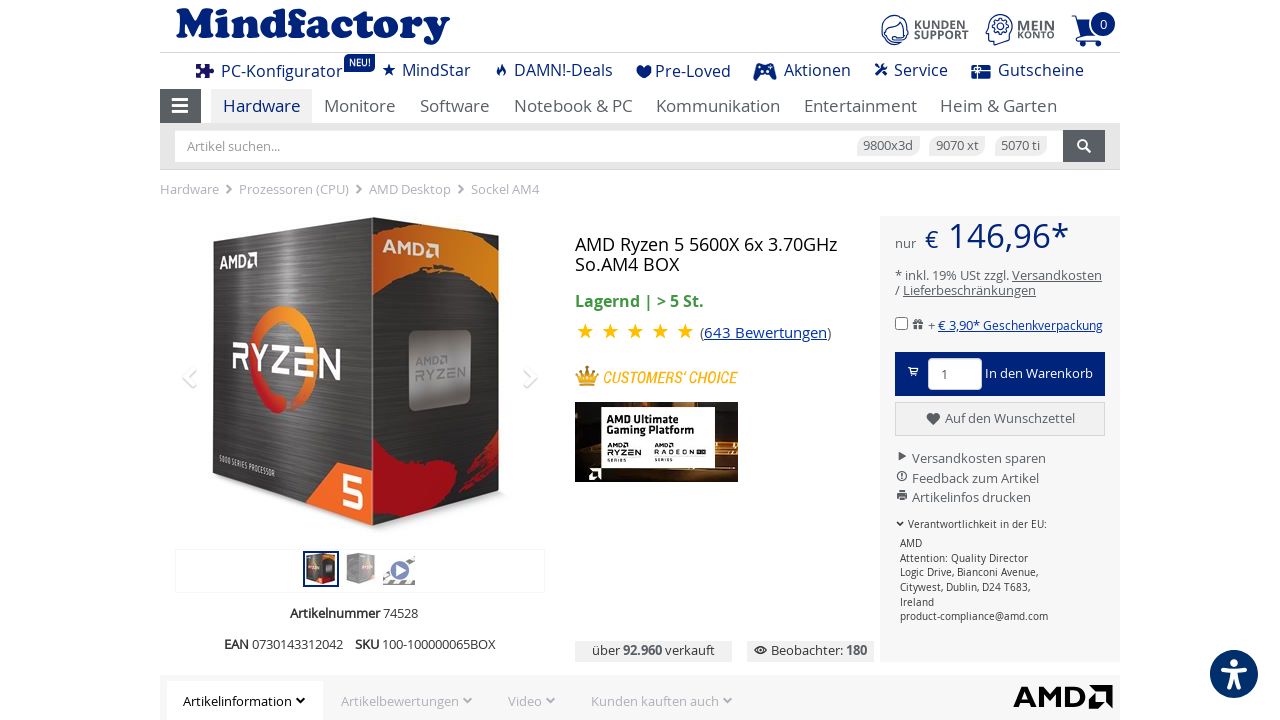

Navigated to Mindfactory AMD Ryzen 5600X product page
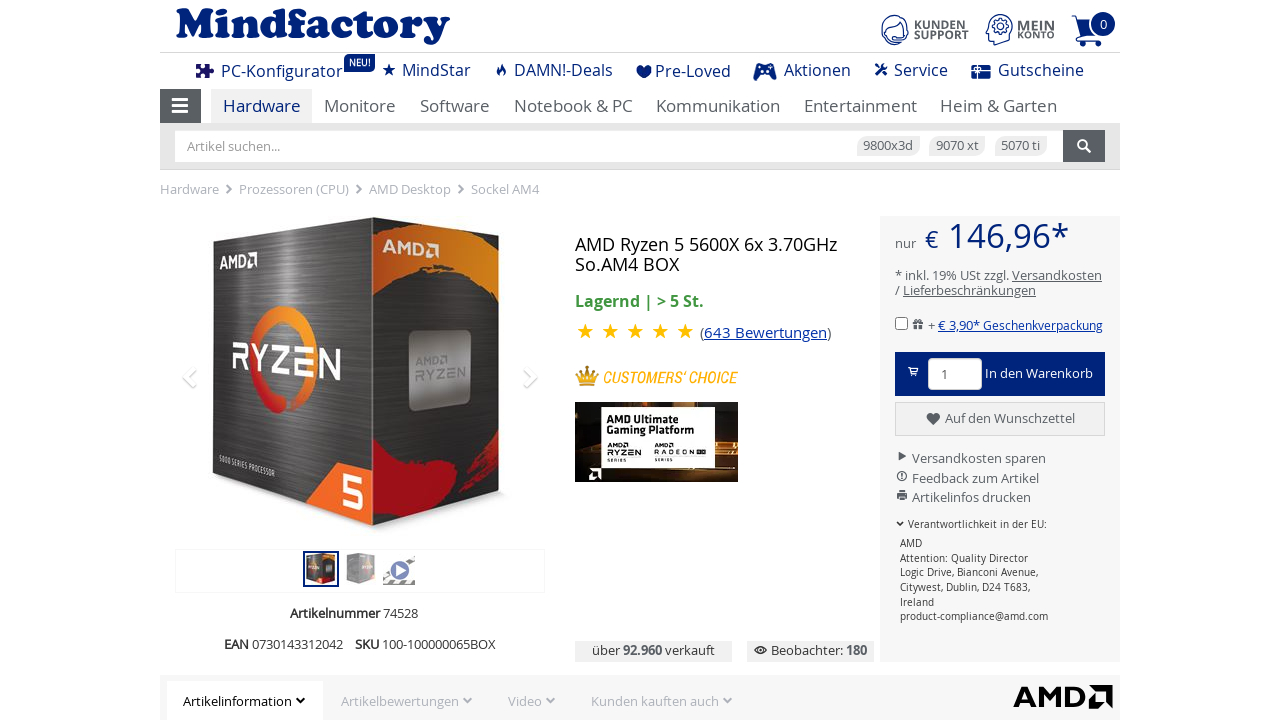

Price container element loaded and visible
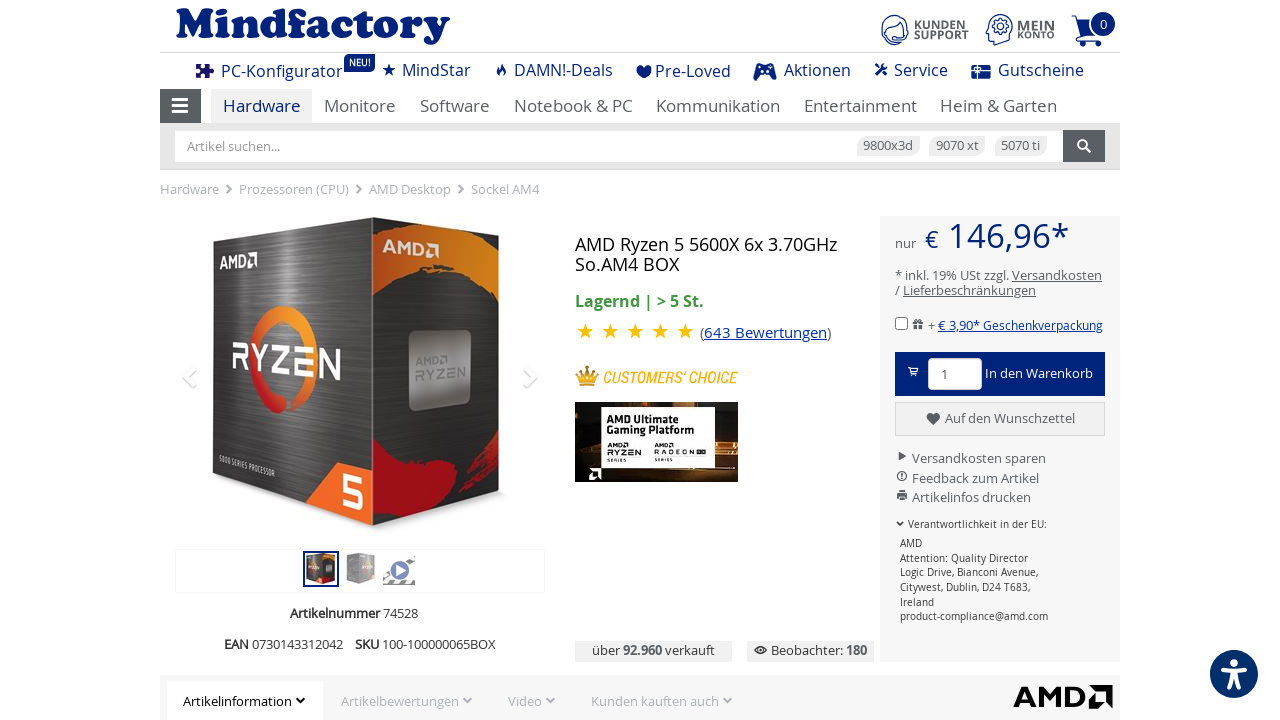

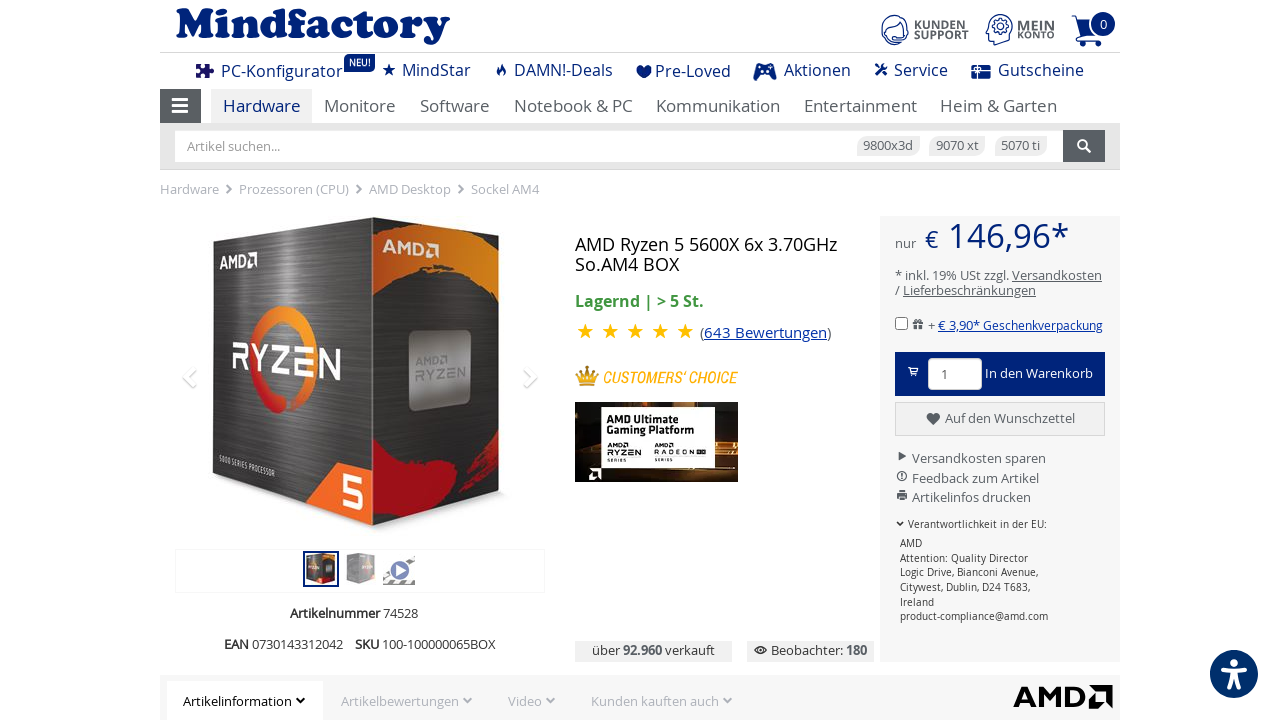